Tests username field validation by entering lowercase characters with length greater than 50.

Starting URL: https://buggy.justtestit.org/register

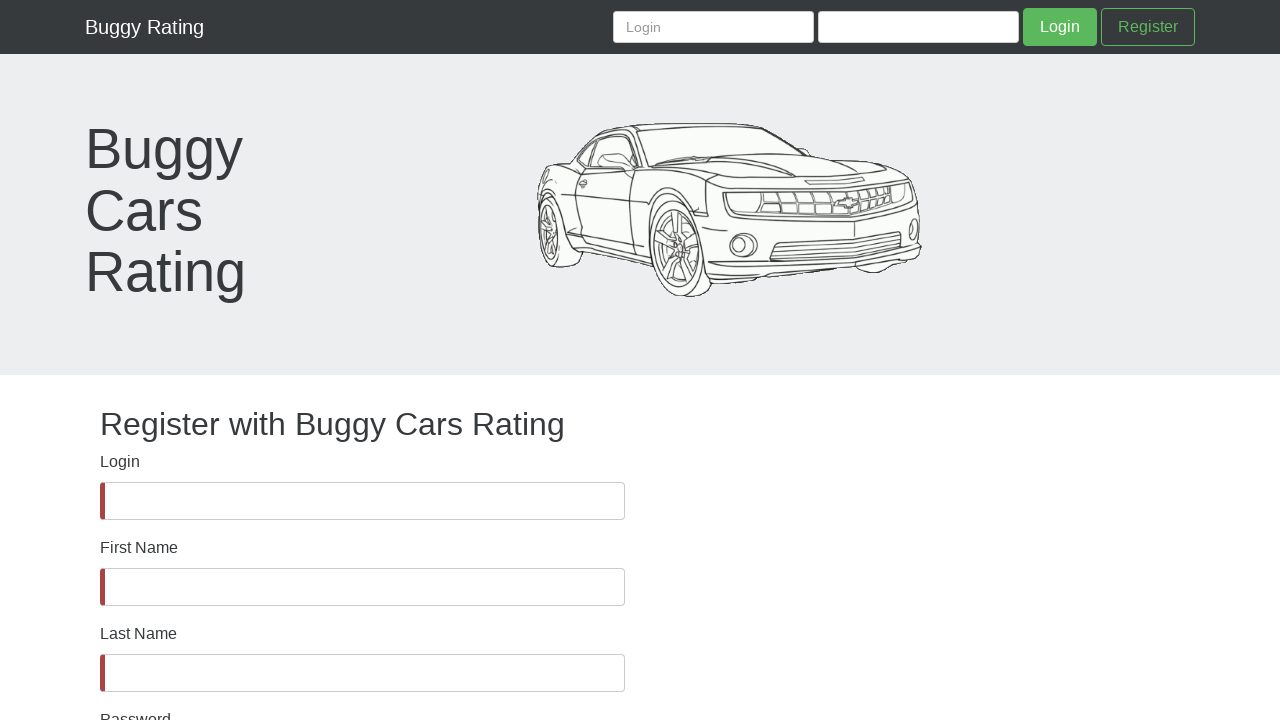

Verified username field is visible
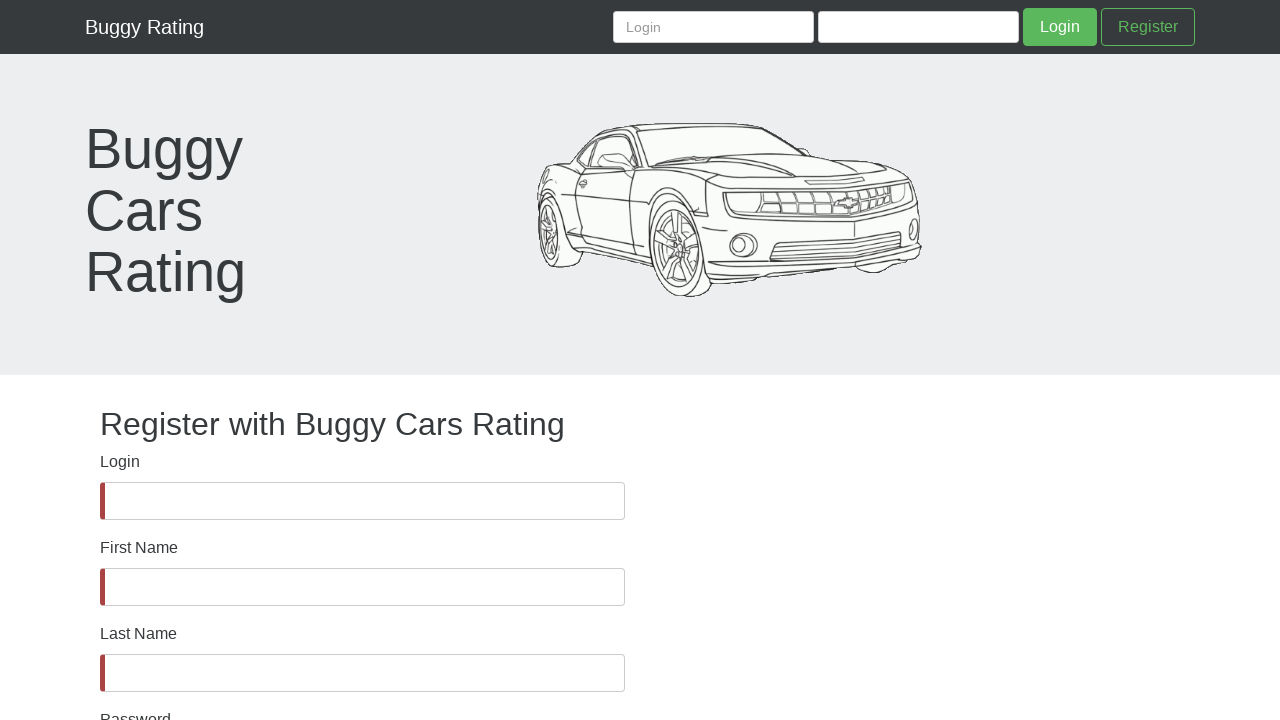

Filled username field with lowercase characters (length > 50) on #username
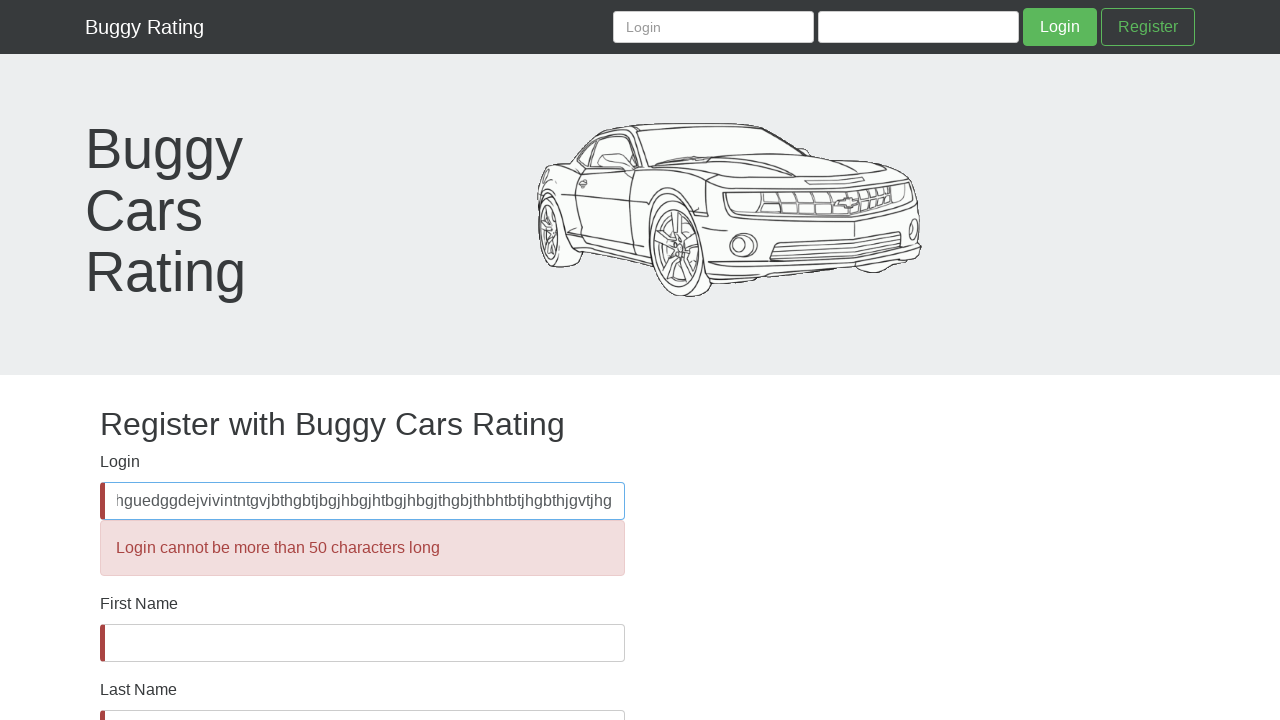

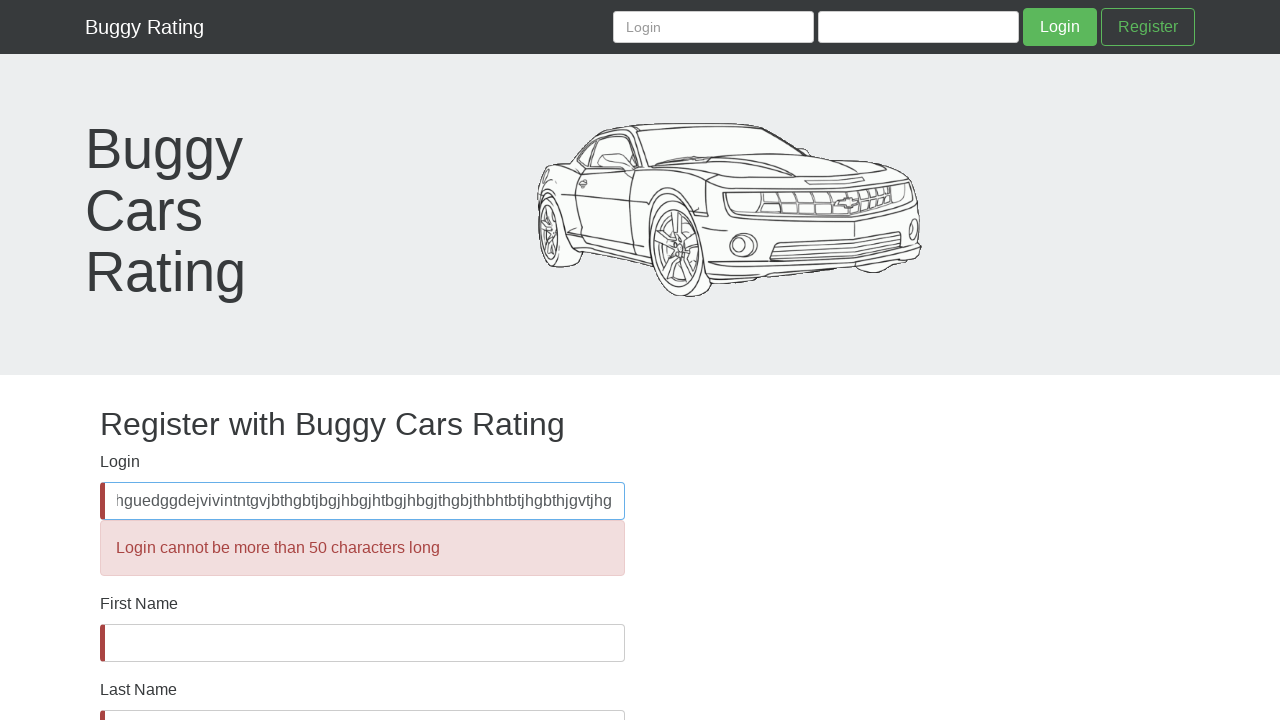